Tests double-click functionality by switching to an iframe and double-clicking on text to verify it changes color to red

Starting URL: https://www.w3schools.com/tags/tryit.asp?filename=tryhtml5_ev_ondblclick2

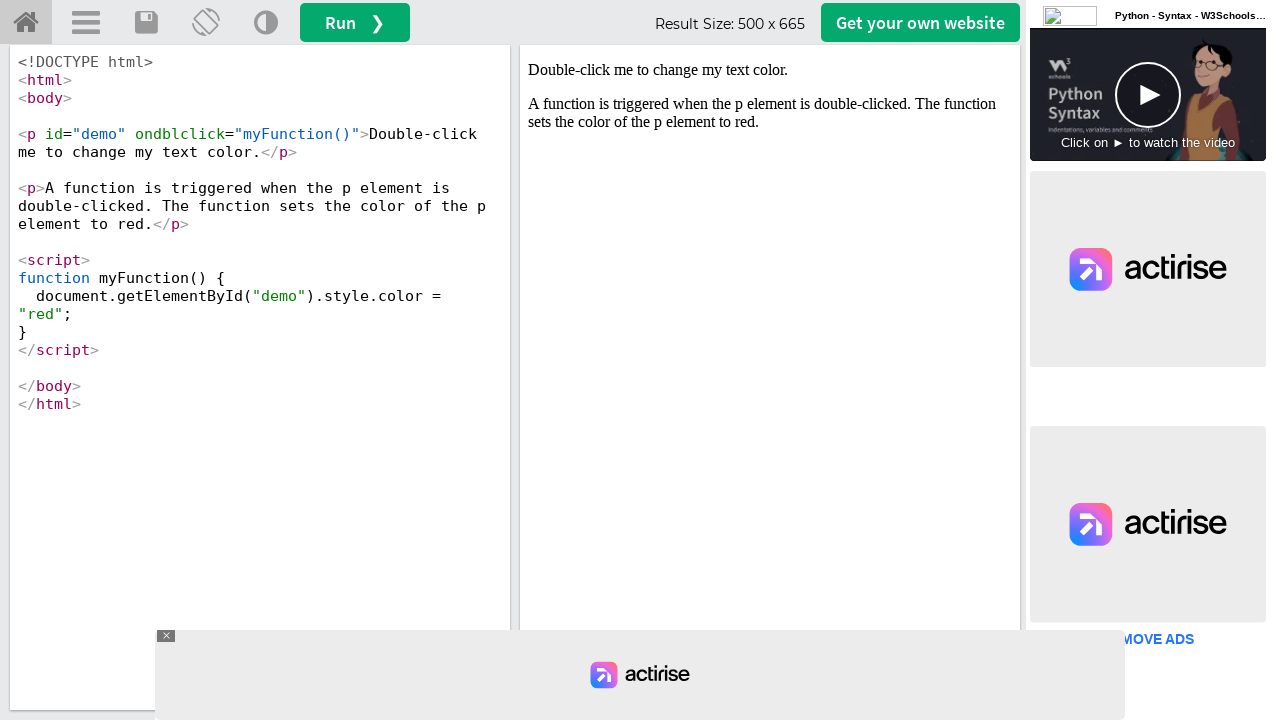

Located iframe with selector #iframeResult
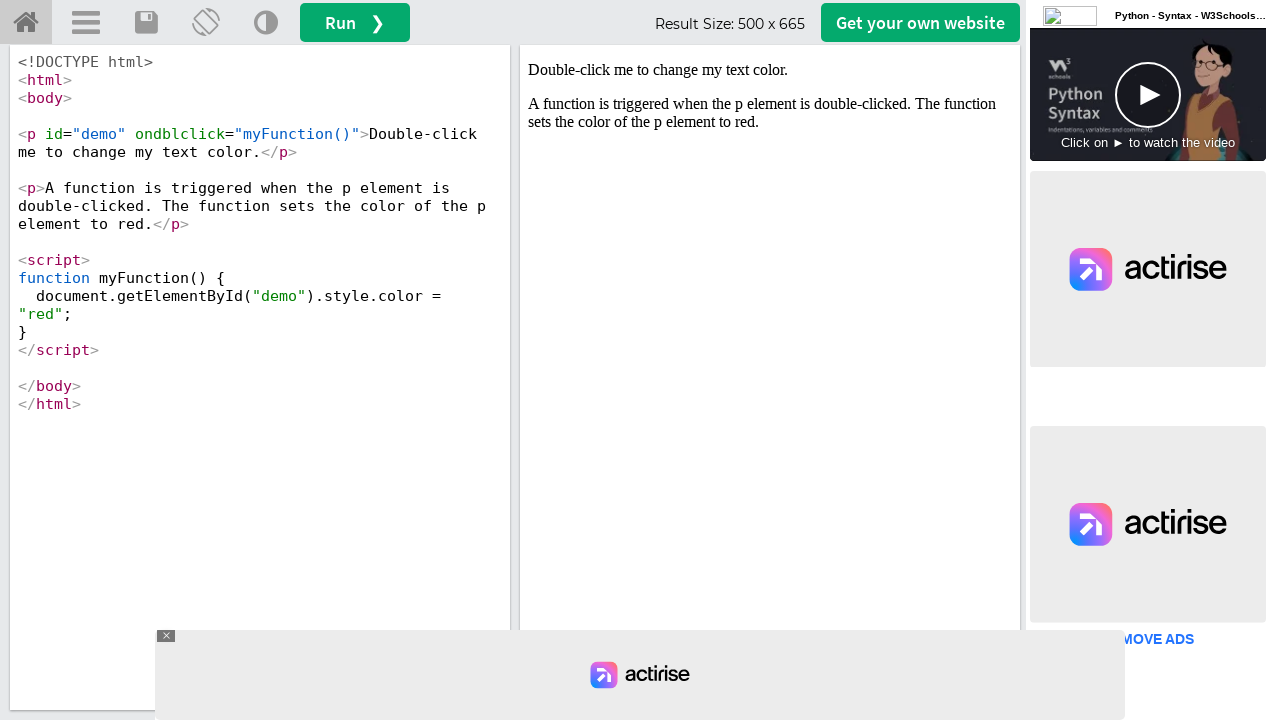

Double-clicked on #demo element in iframe at (770, 70) on #iframeResult >> internal:control=enter-frame >> #demo
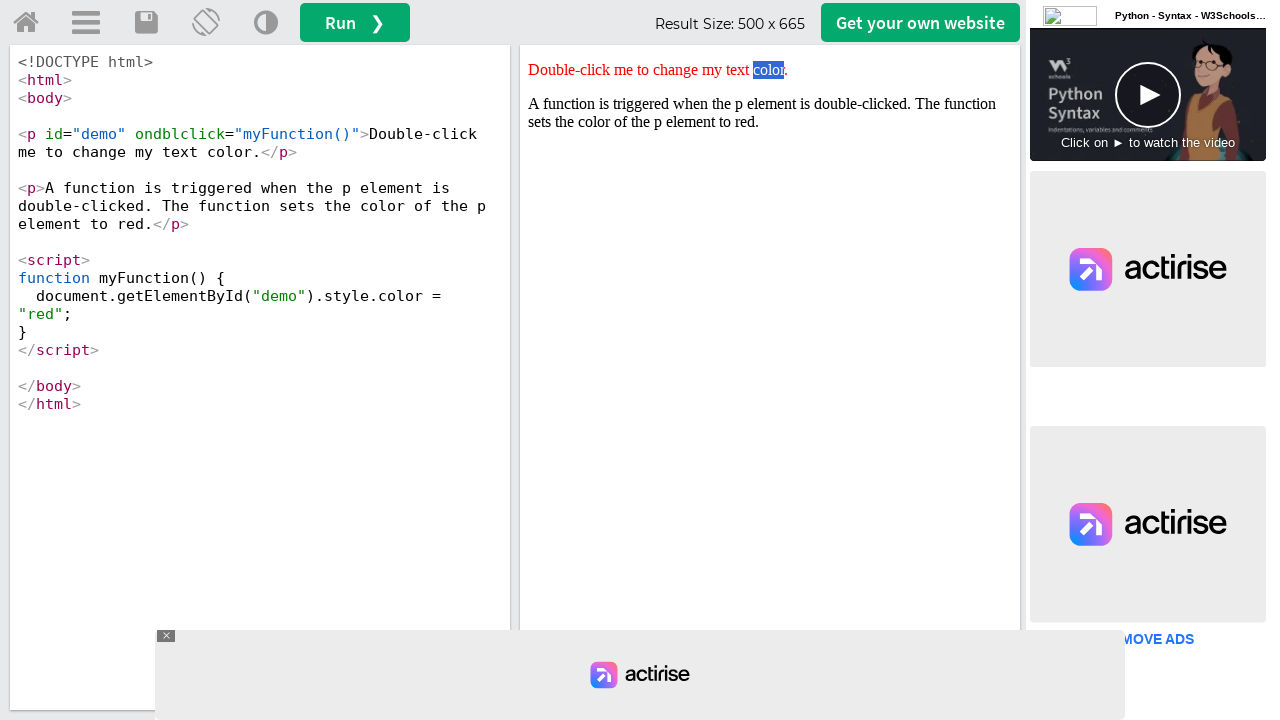

Retrieved style attribute from #demo element
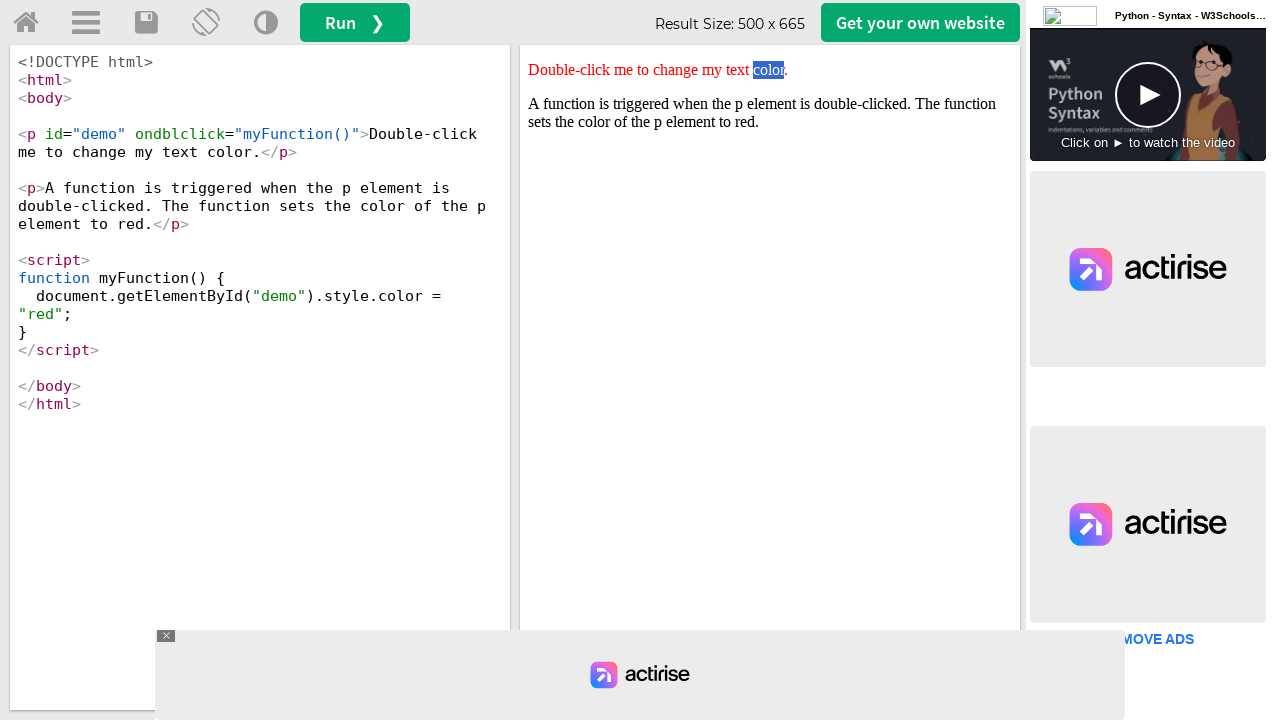

Verified that style attribute contains 'red' — text color changed as expected
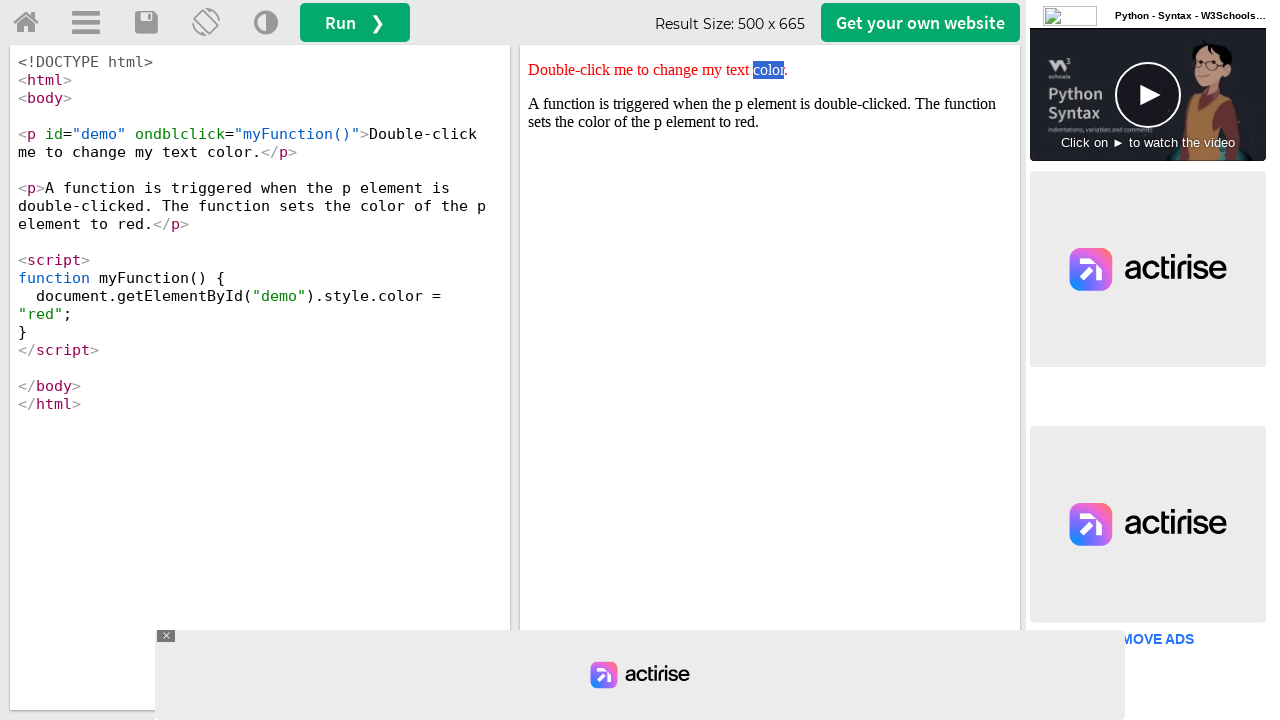

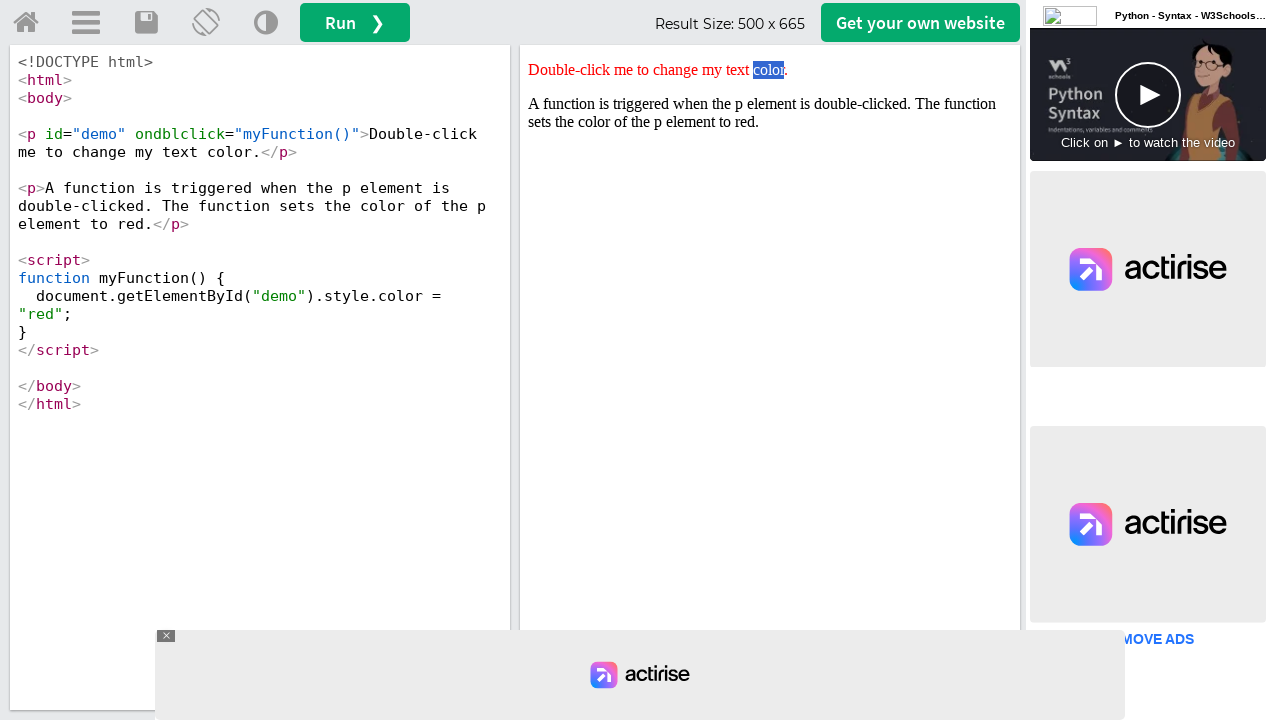